Tests dropdown selection functionality by selecting an option from a dropdown menu

Starting URL: https://rahulshettyacademy.com/AutomationPractice/

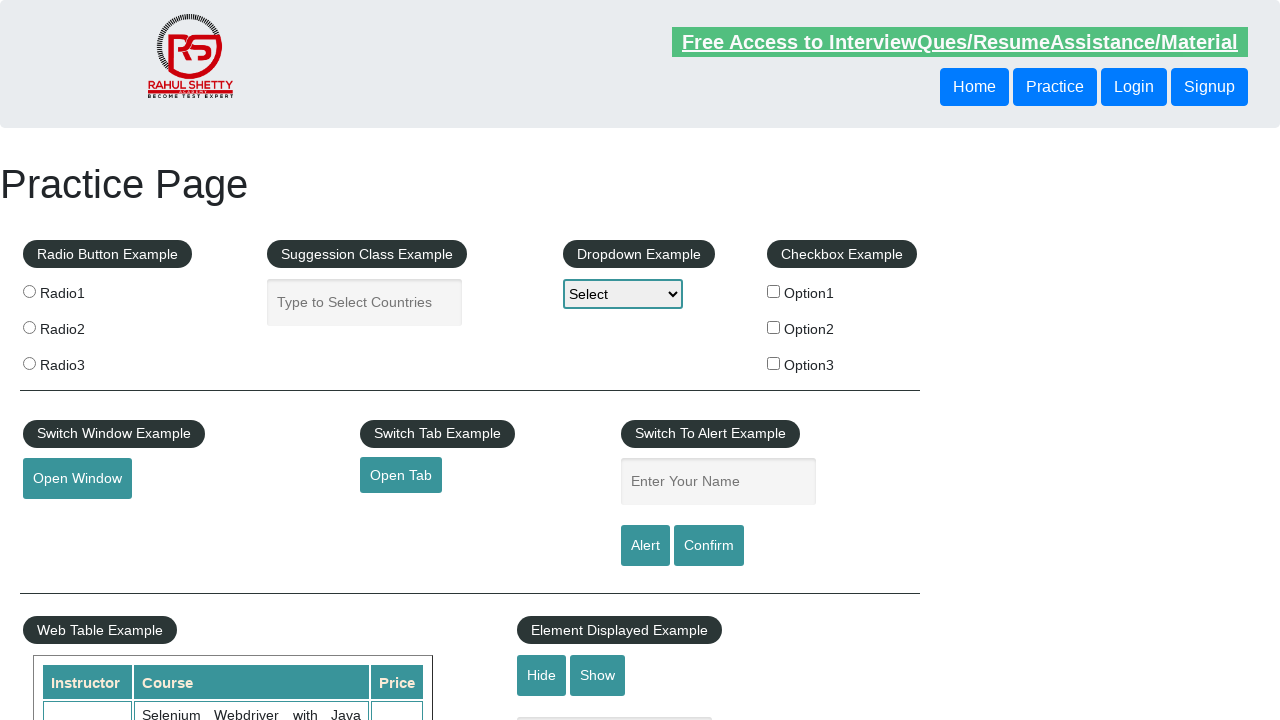

Located dropdown element with id 'dropdown-class-example'
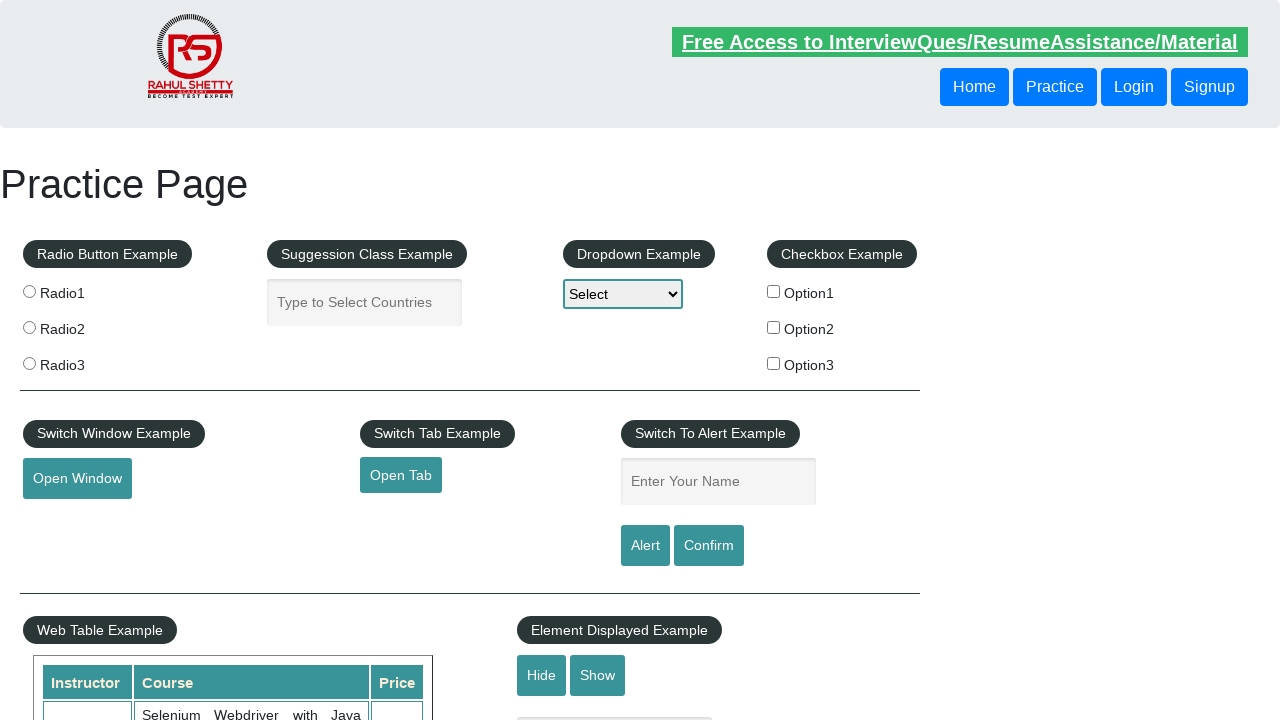

Selected 'Option3' from dropdown menu on #dropdown-class-example
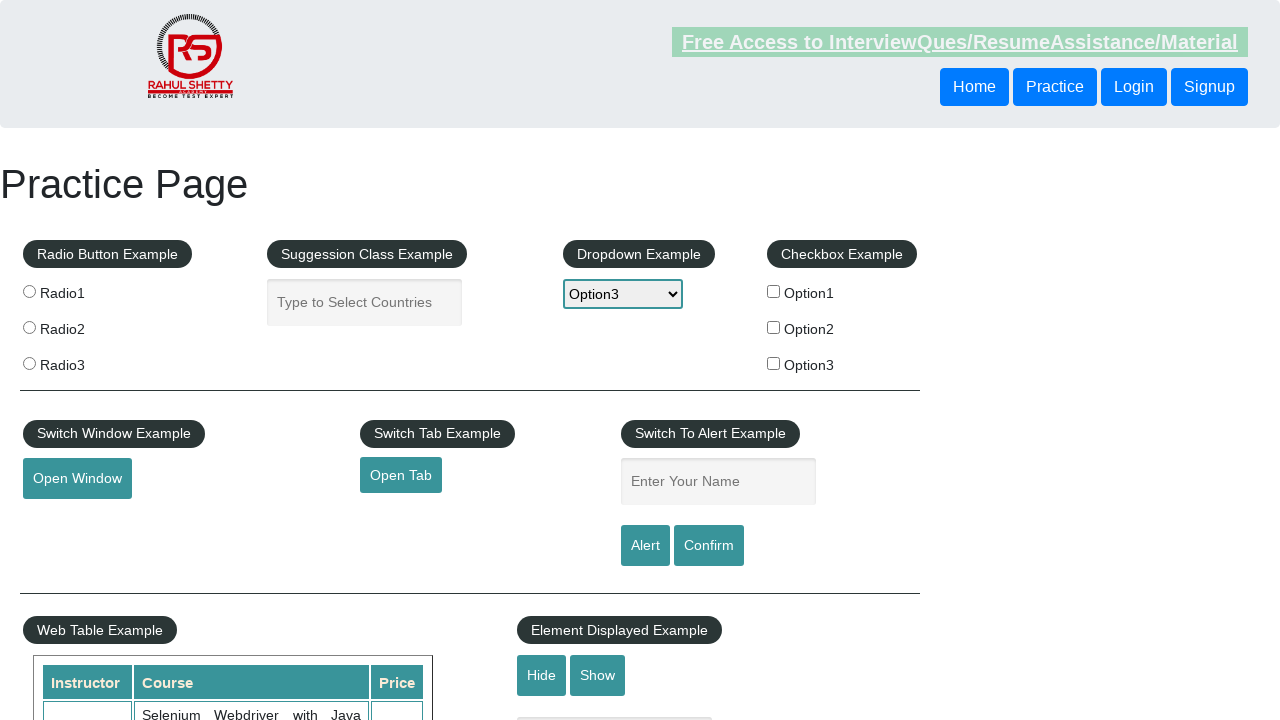

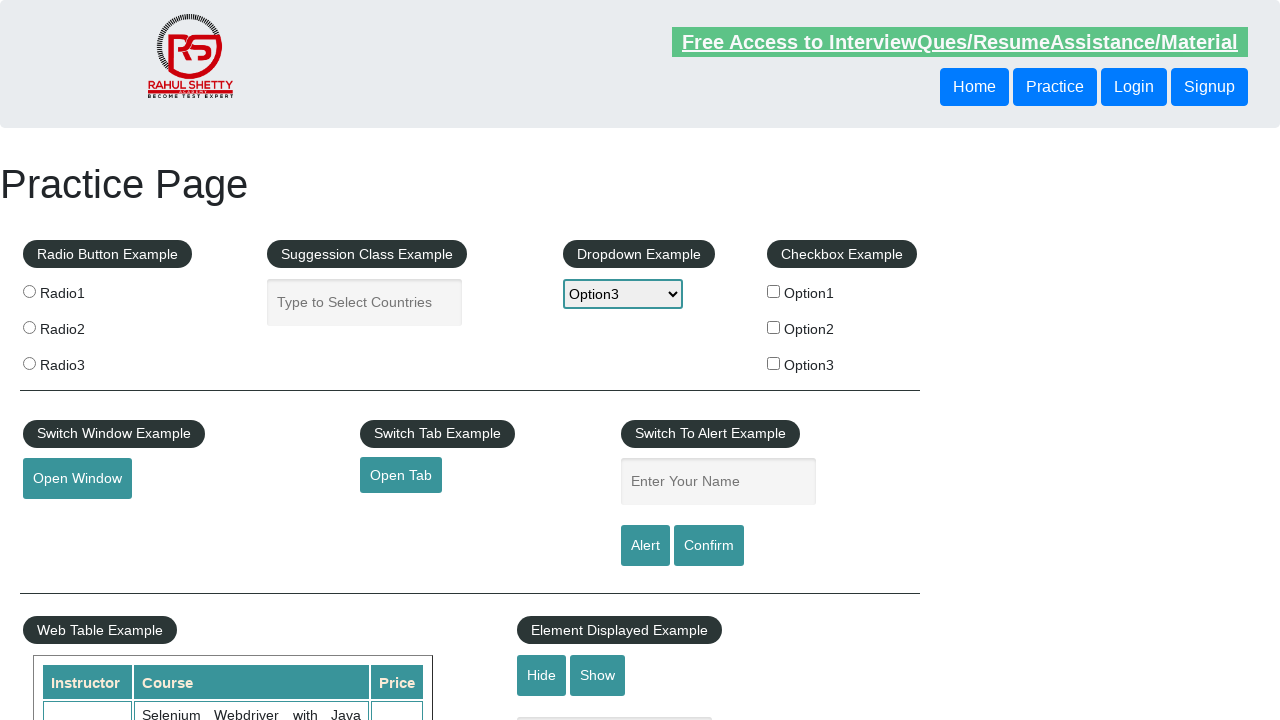